Tests the QGIS Books page by clicking on the Books sidebar link and verifying the books listing page displays books in various languages including English, Chinese, Dutch, French, Greek, Japanese, Polish, and Turkish.

Starting URL: https://qgis.org/resources/hub/

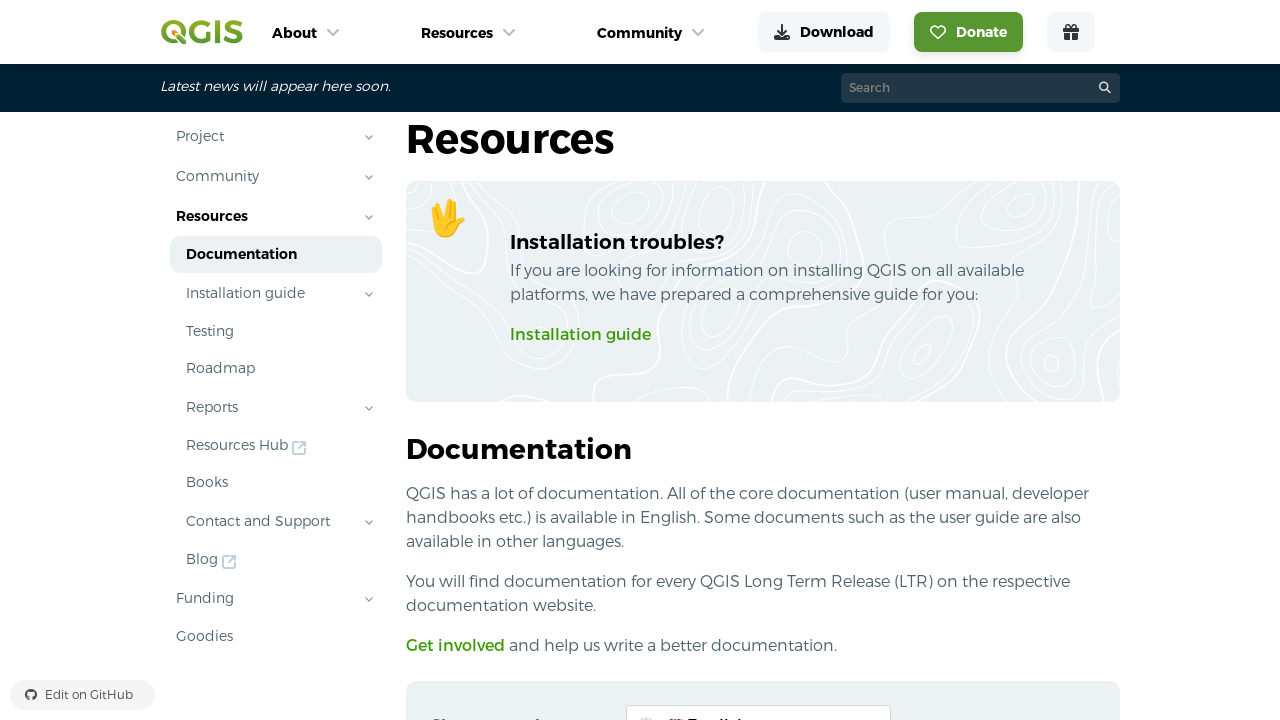

Sidebar loaded
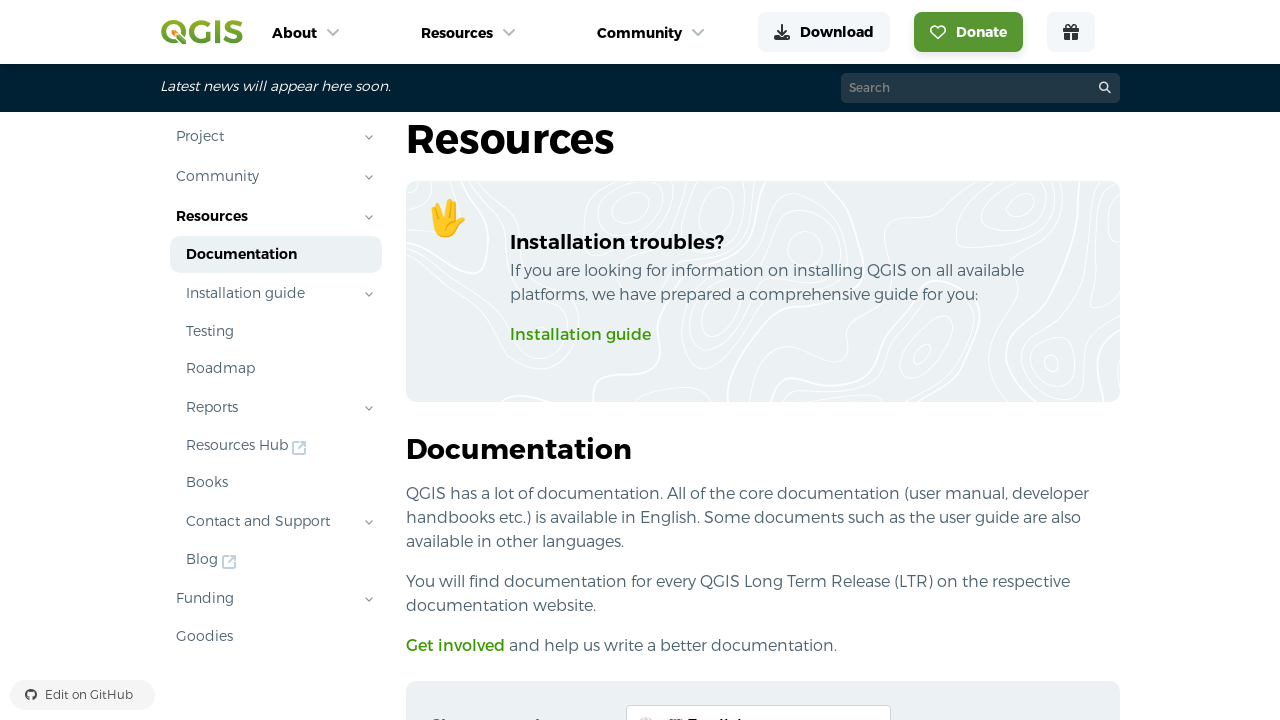

Clicked on Books link in sidebar at (276, 482) on #sidebar >> internal:role=link[name="Books"i]
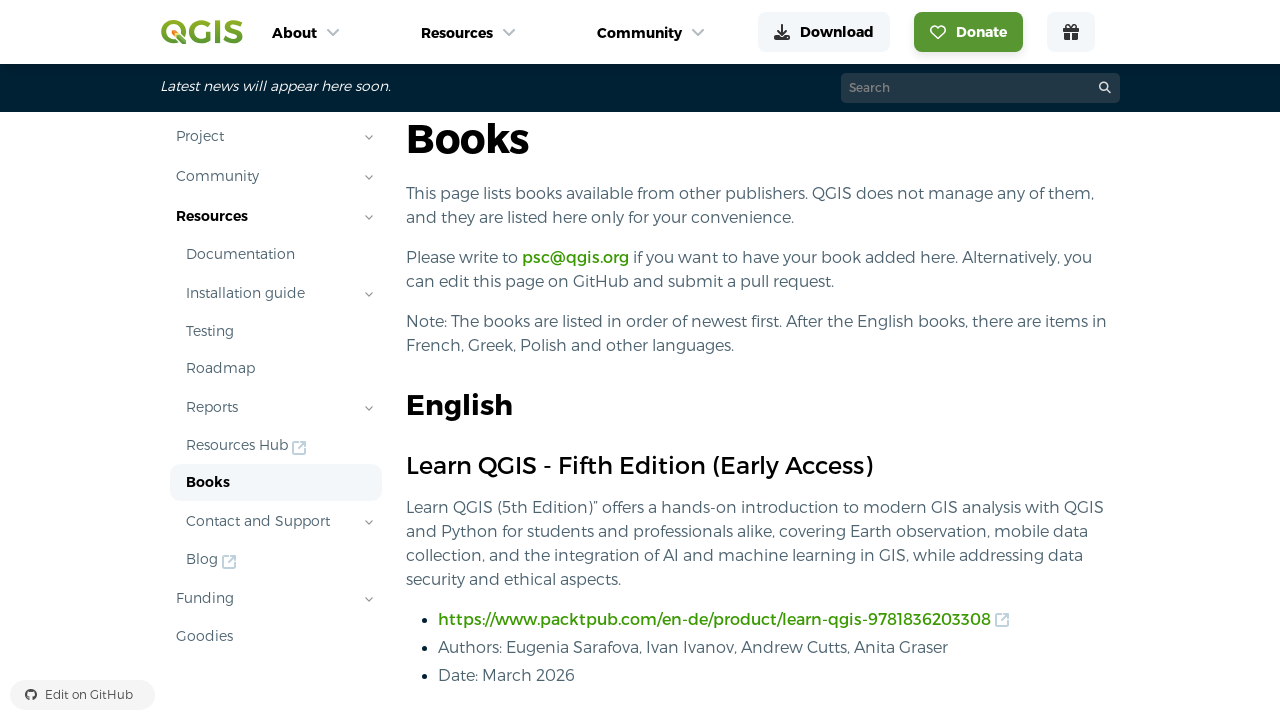

Books listing page loaded with books in multiple languages (English, Chinese, Dutch, French, Greek, Japanese, Polish, and Turkish)
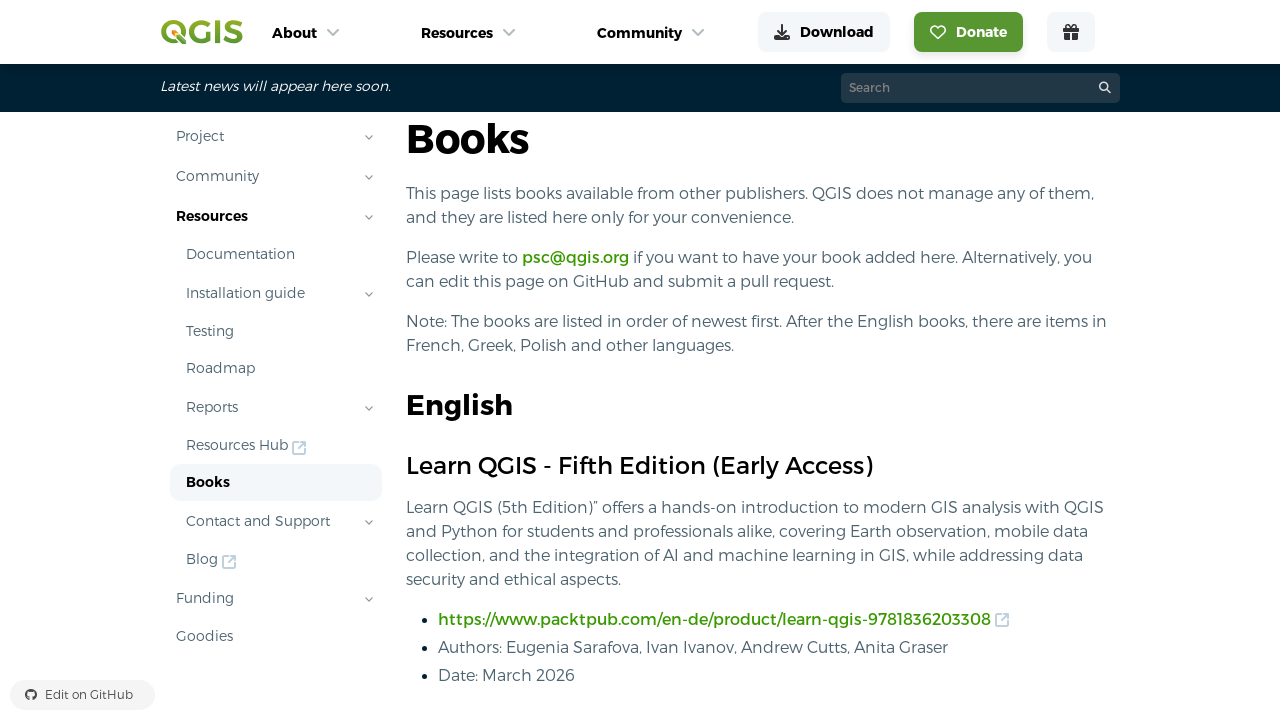

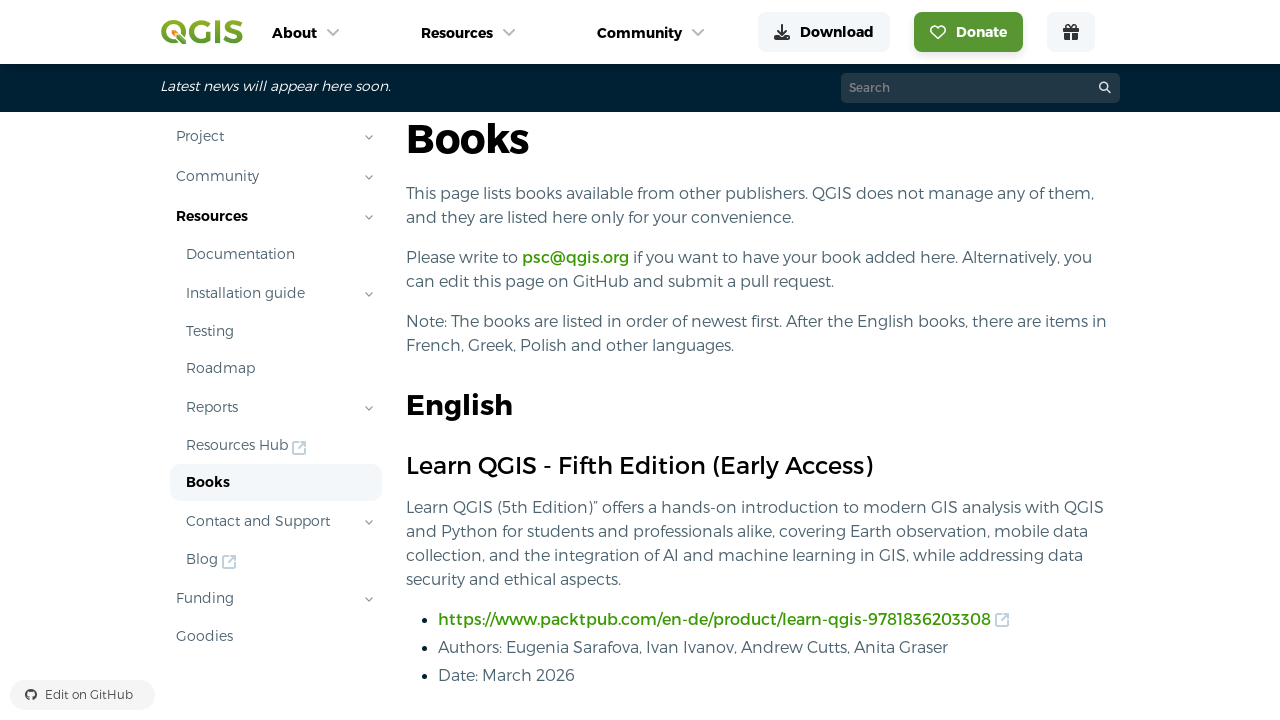